Tests file download functionality by clicking the download button on a demo QA site and triggering a file download.

Starting URL: https://demoqa.com/upload-download

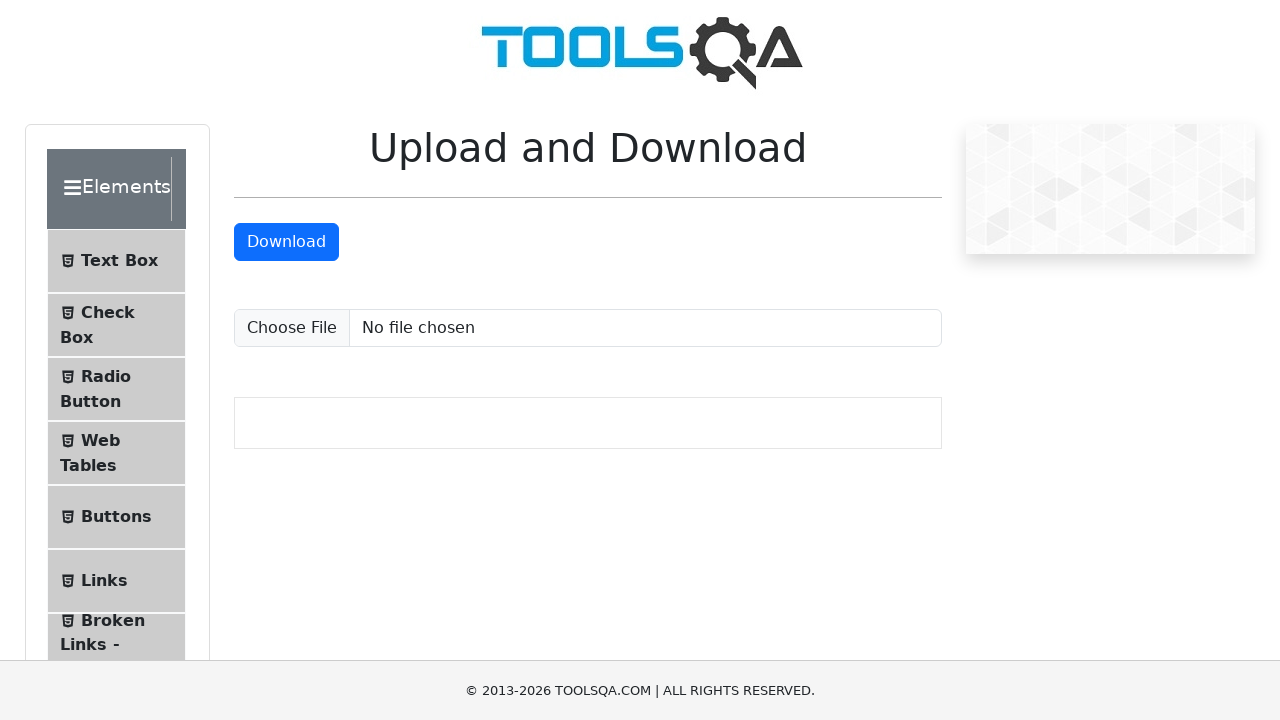

Clicked the download button to trigger file download at (286, 242) on #downloadButton
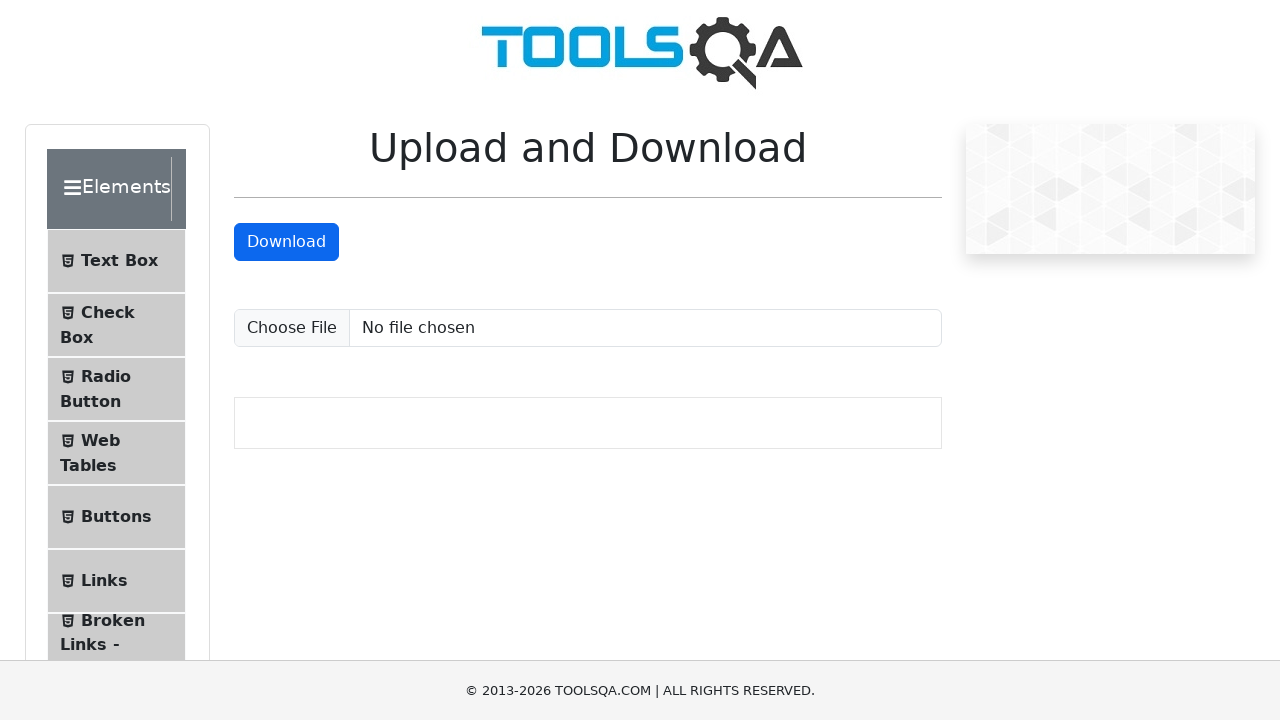

Waited 2 seconds for the download to initiate
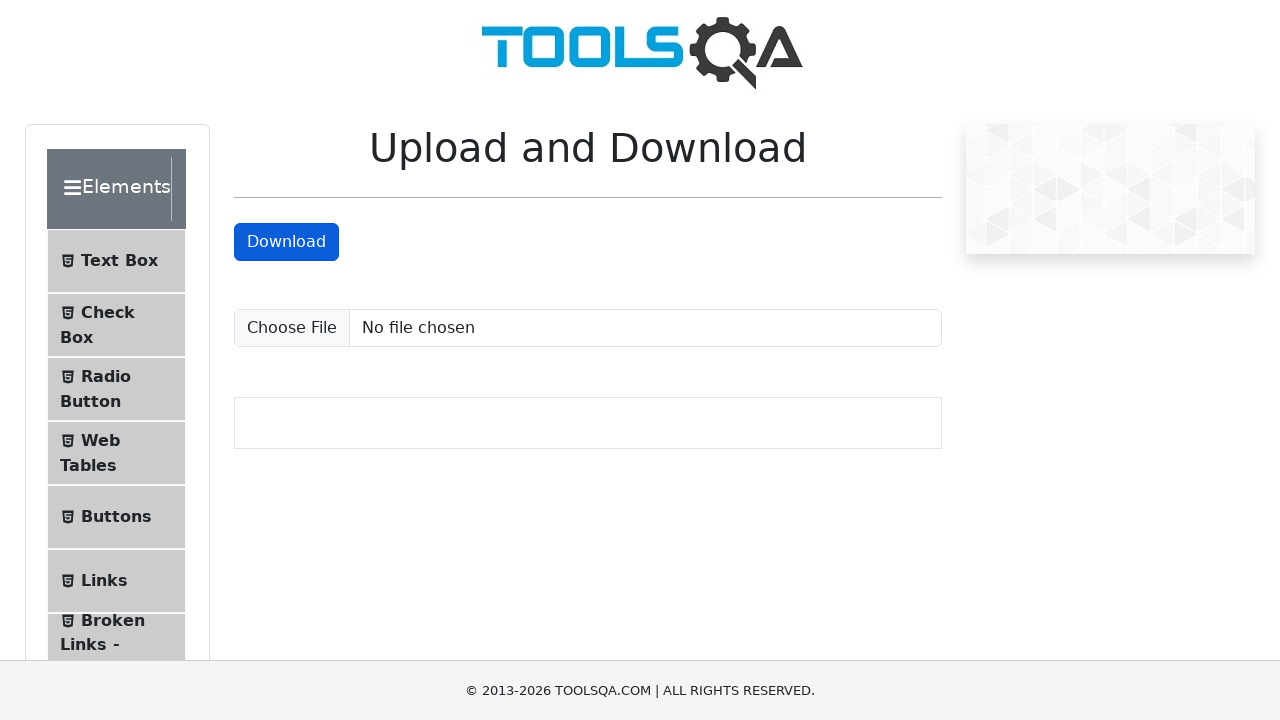

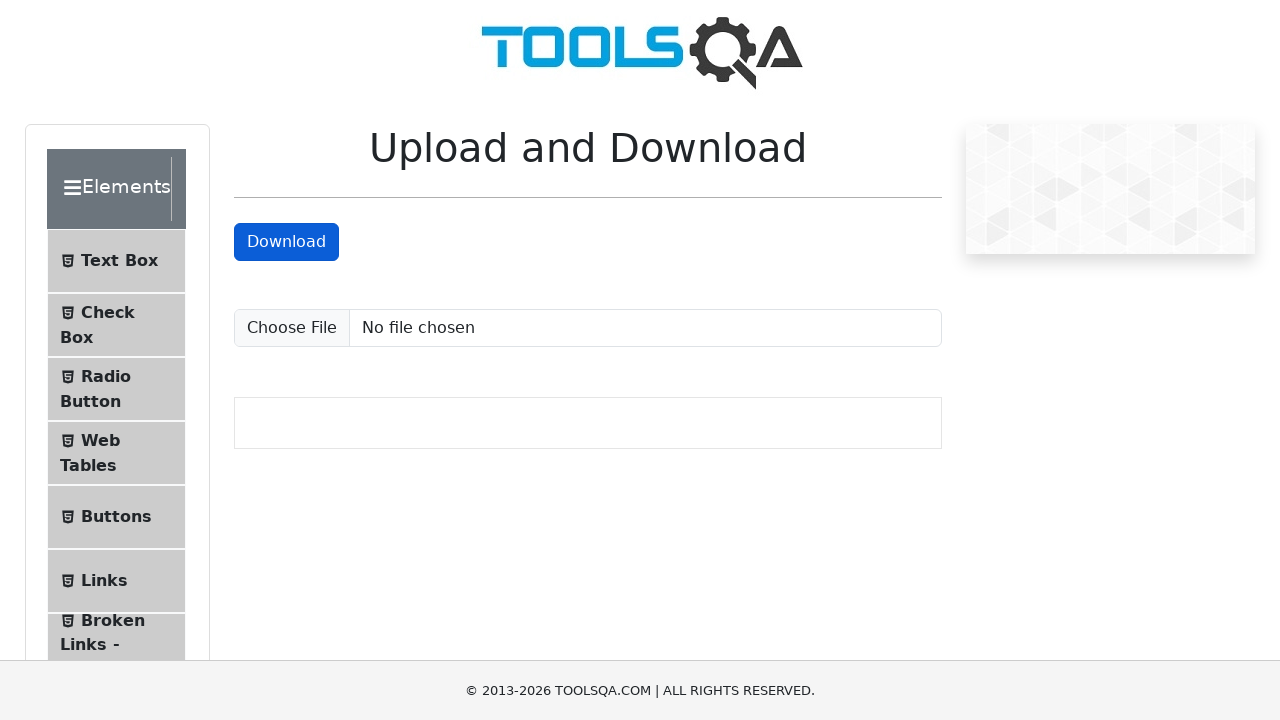